Tests form filling functionality by clicking a dynamically calculated link text, then filling out a form with first name, last name, city, and country fields before submitting.

Starting URL: http://suninjuly.github.io/find_link_text

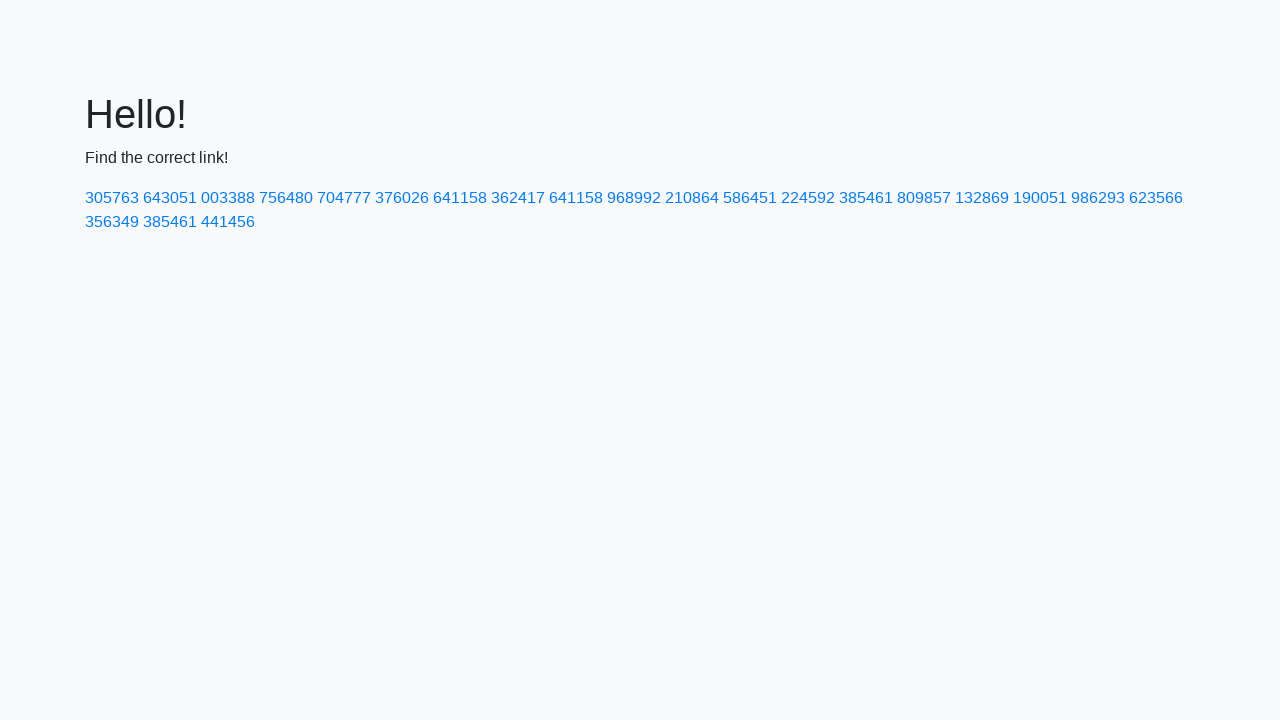

Clicked dynamically calculated link with text '224592' at (808, 198) on text=224592
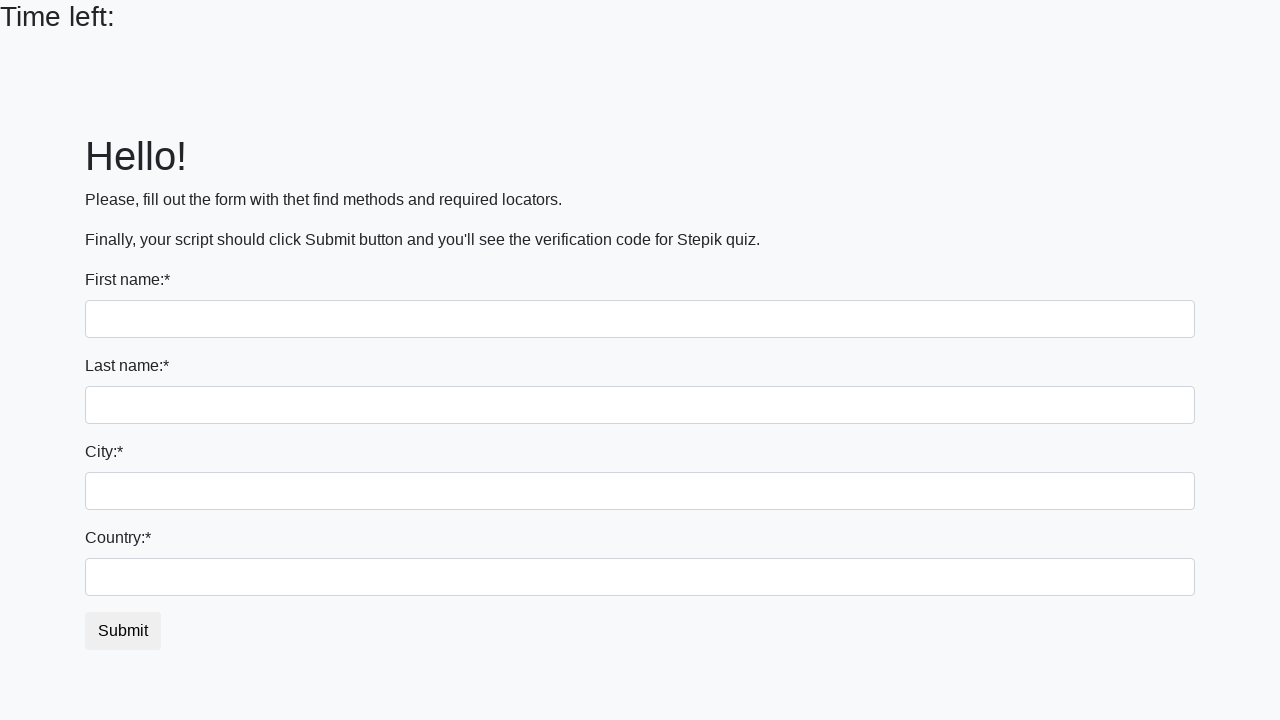

Filled first name field with 'Ivan' on [name='first_name']
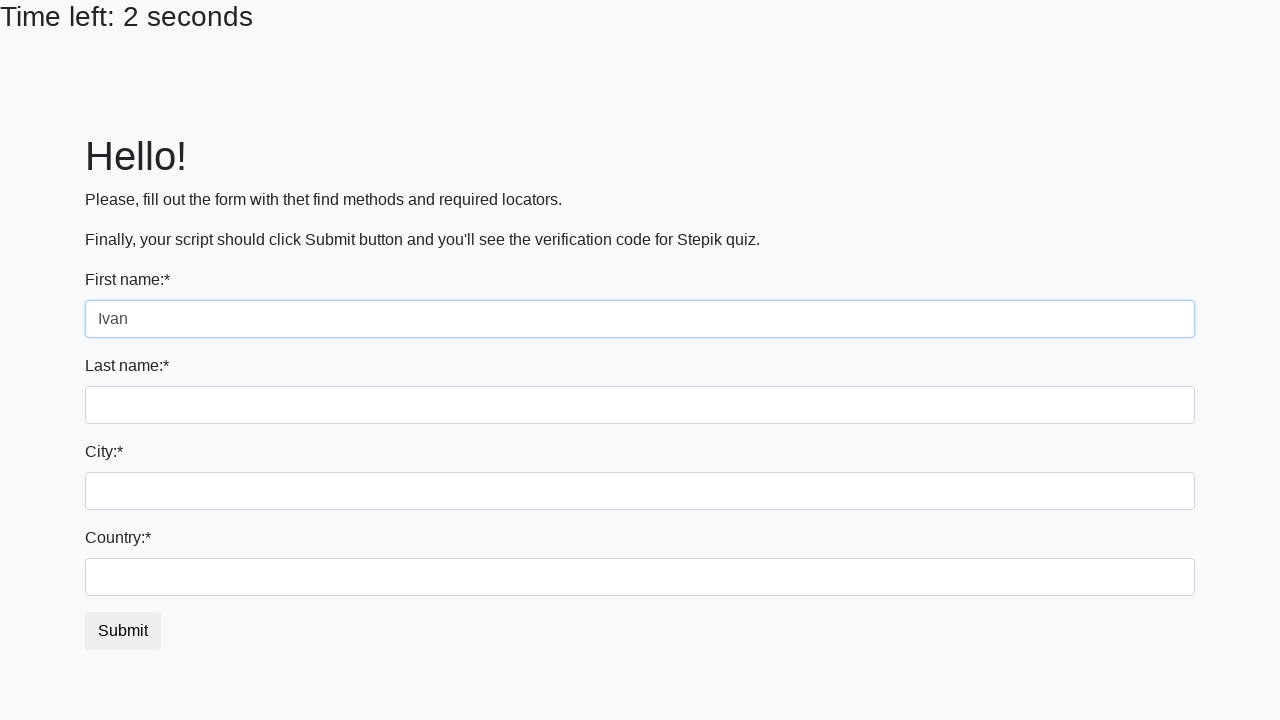

Filled last name field with 'Petrov' on [name='last_name']
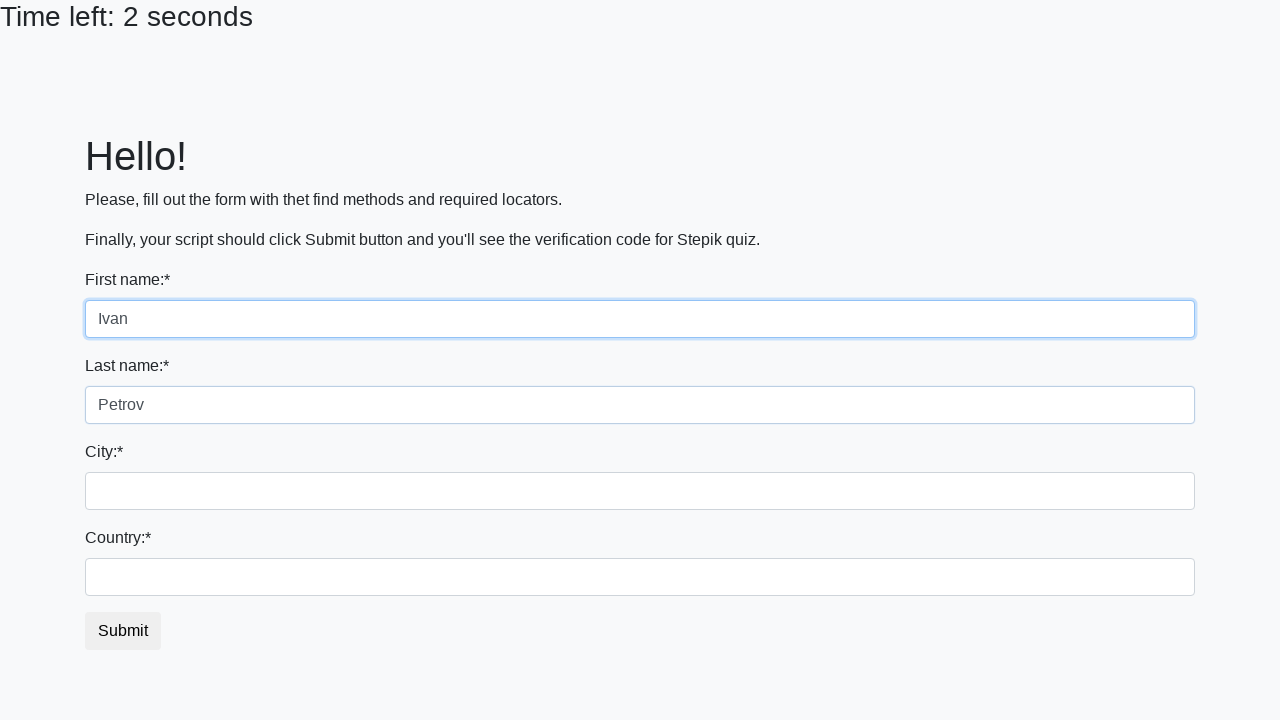

Filled city field with 'Smolensk' on .city
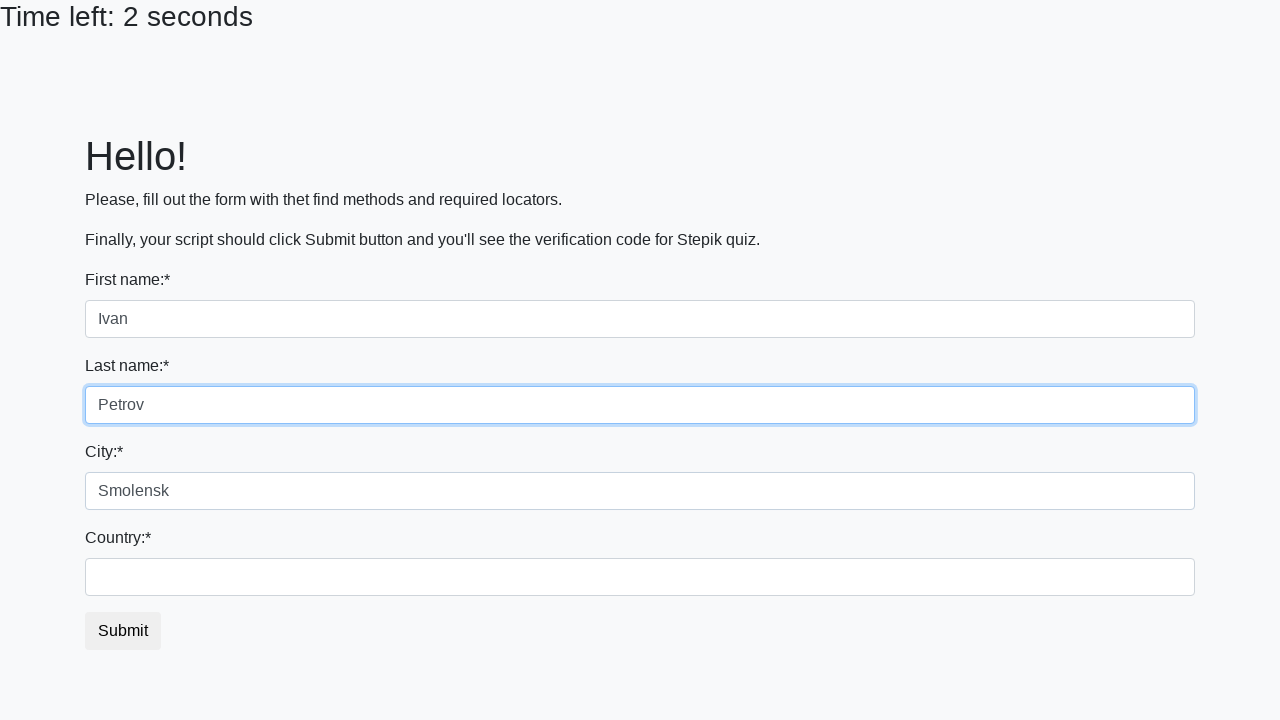

Filled country field with 'Russia' on #country
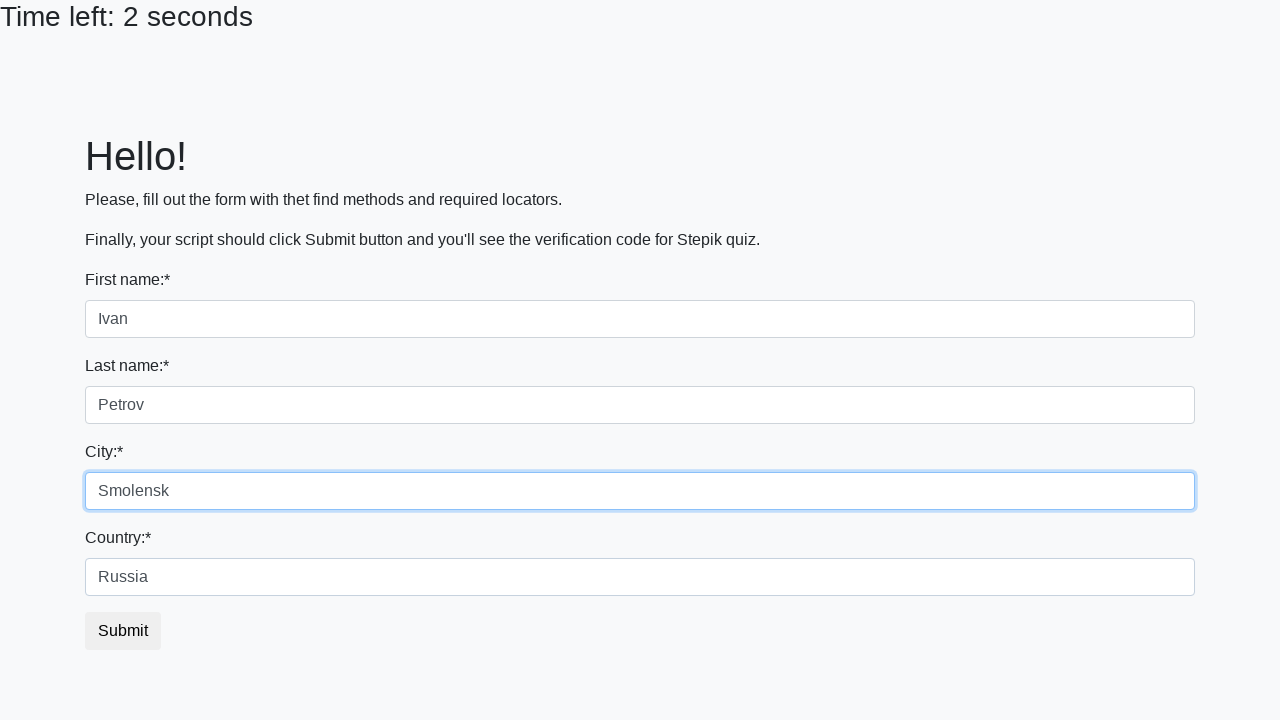

Clicked submit button to submit the form at (123, 631) on button.btn
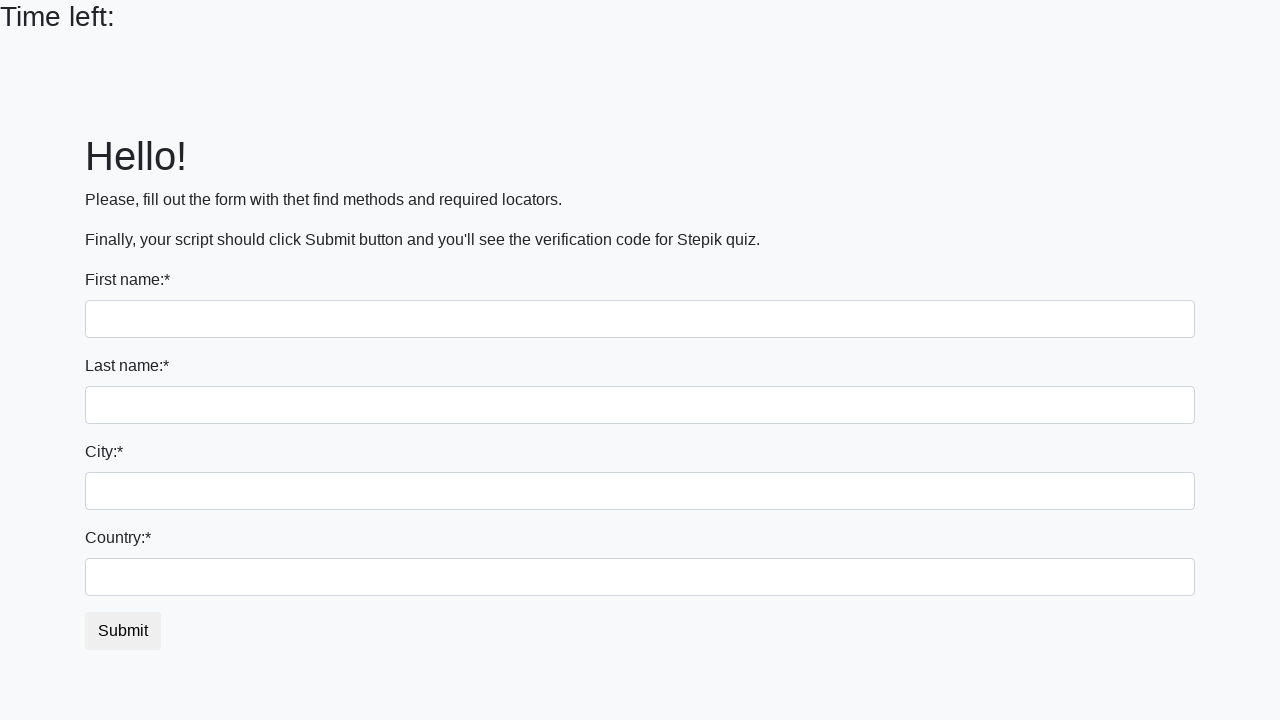

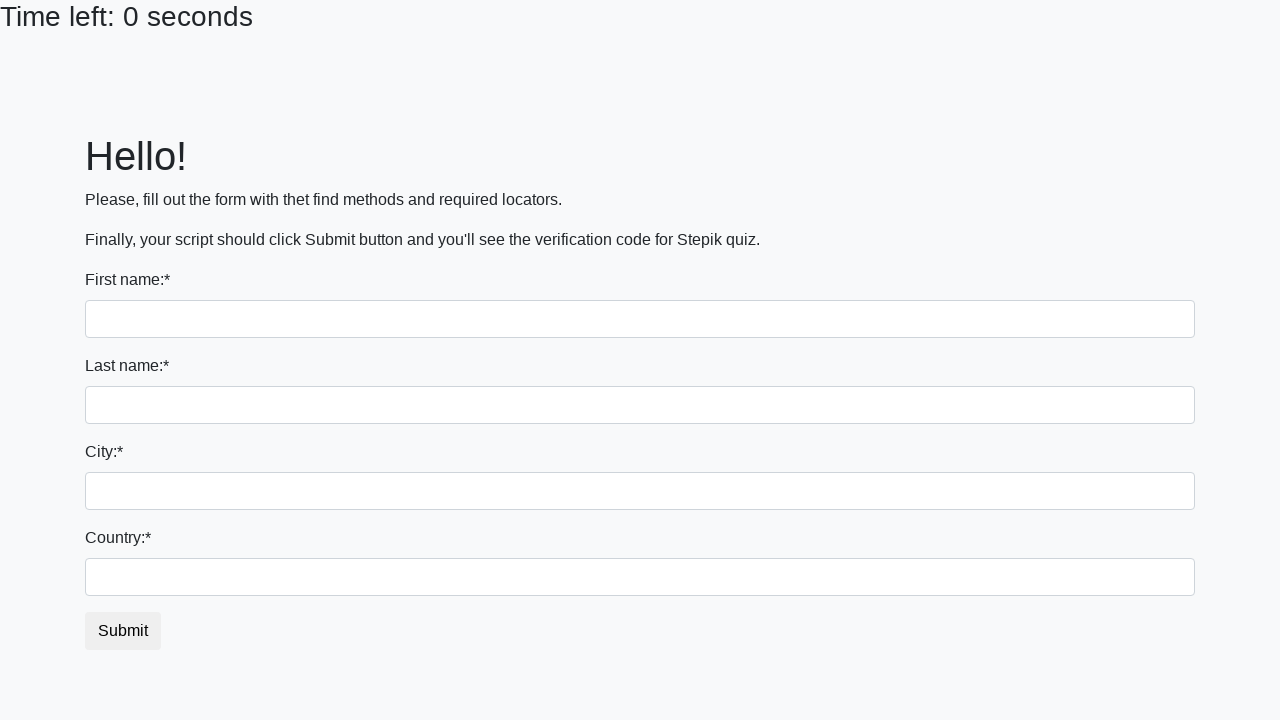